Tests number input field by entering a value, clearing it, and entering a new value

Starting URL: http://the-internet.herokuapp.com/inputs

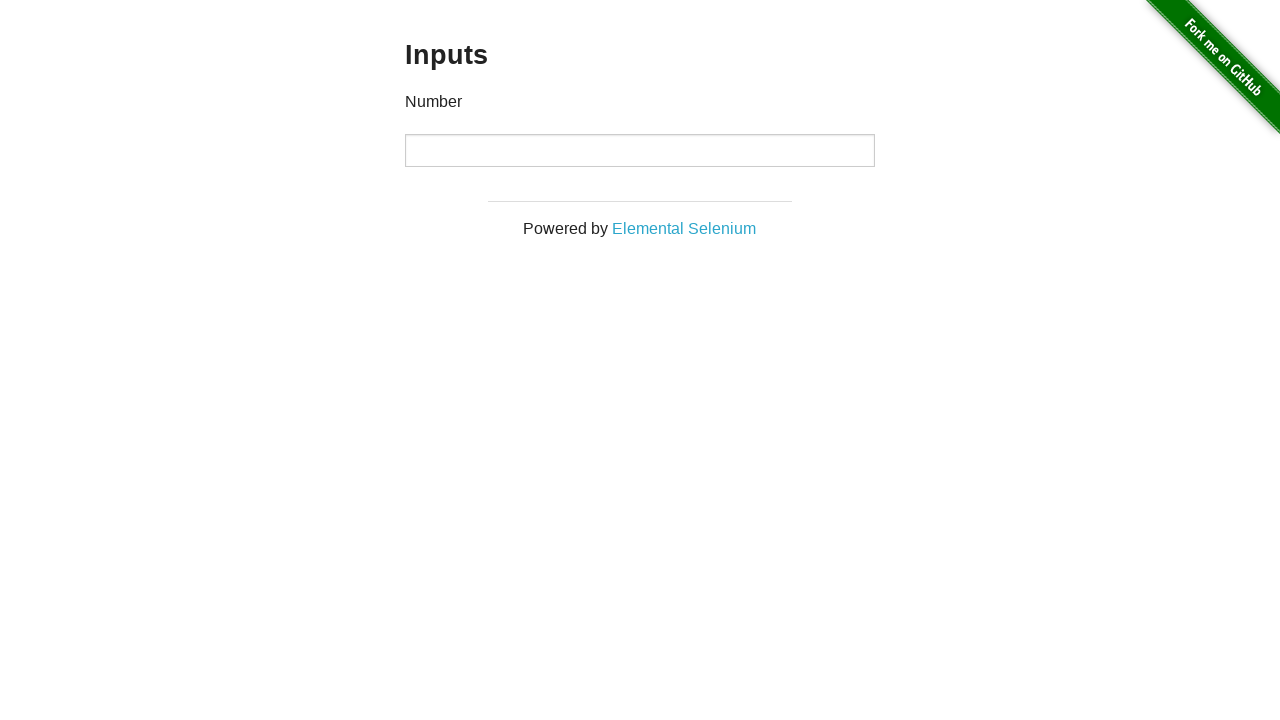

Entered '1000' into the number input field on input
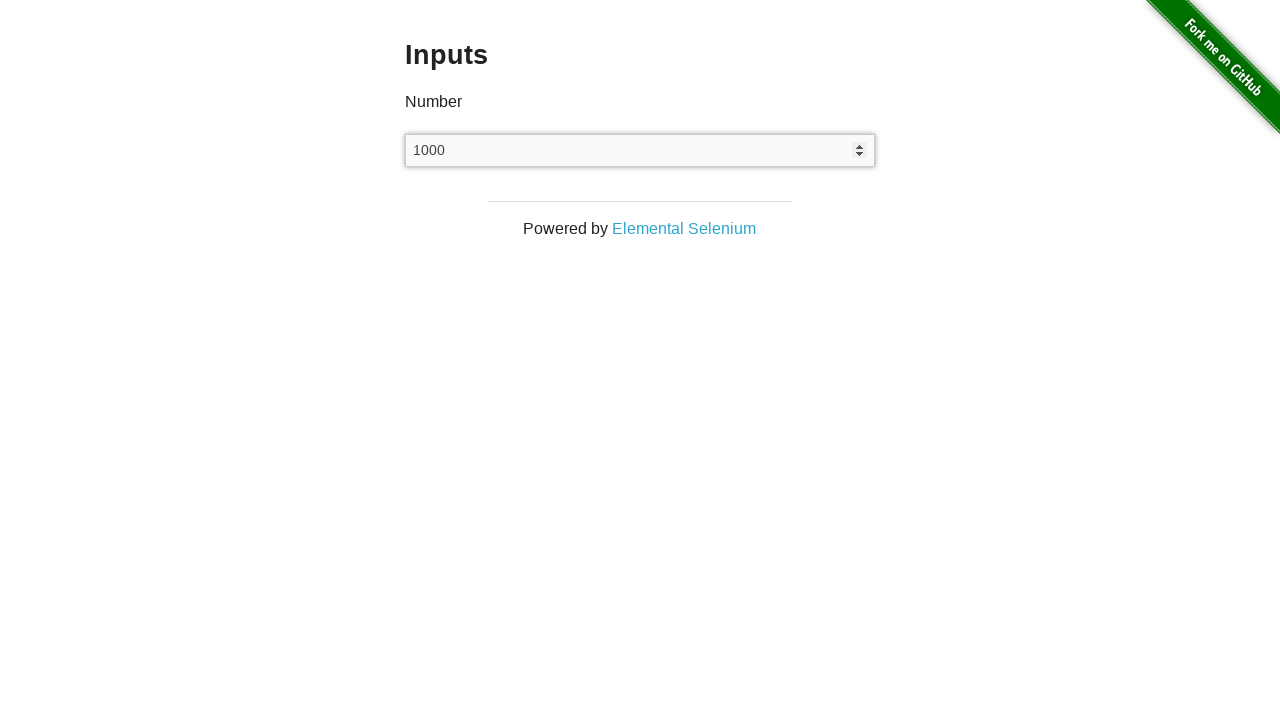

Cleared the input field on input
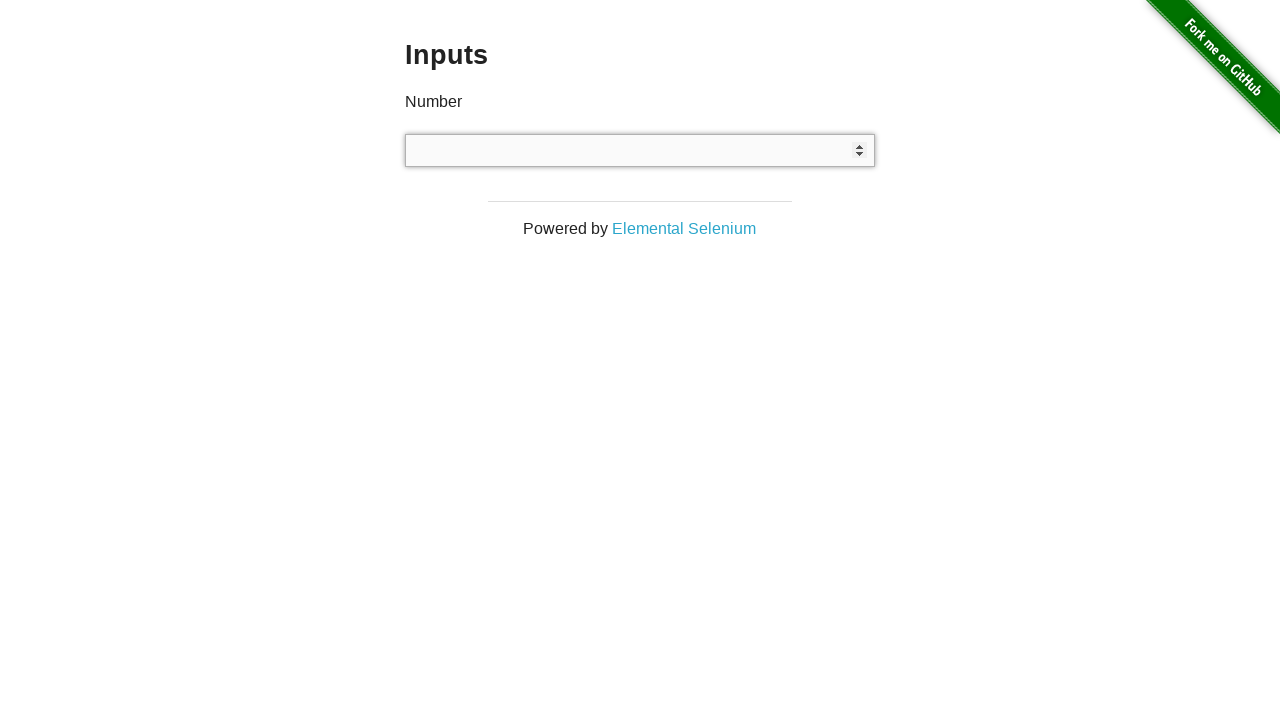

Entered '999' into the number input field on input
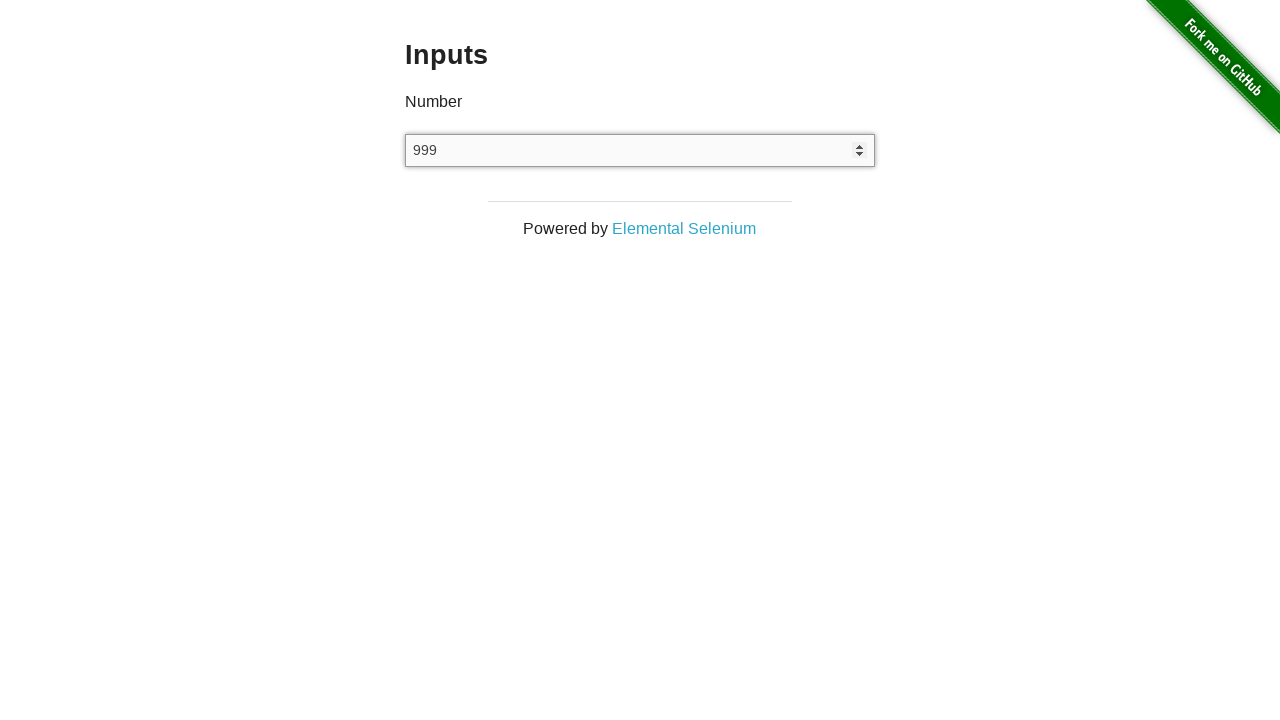

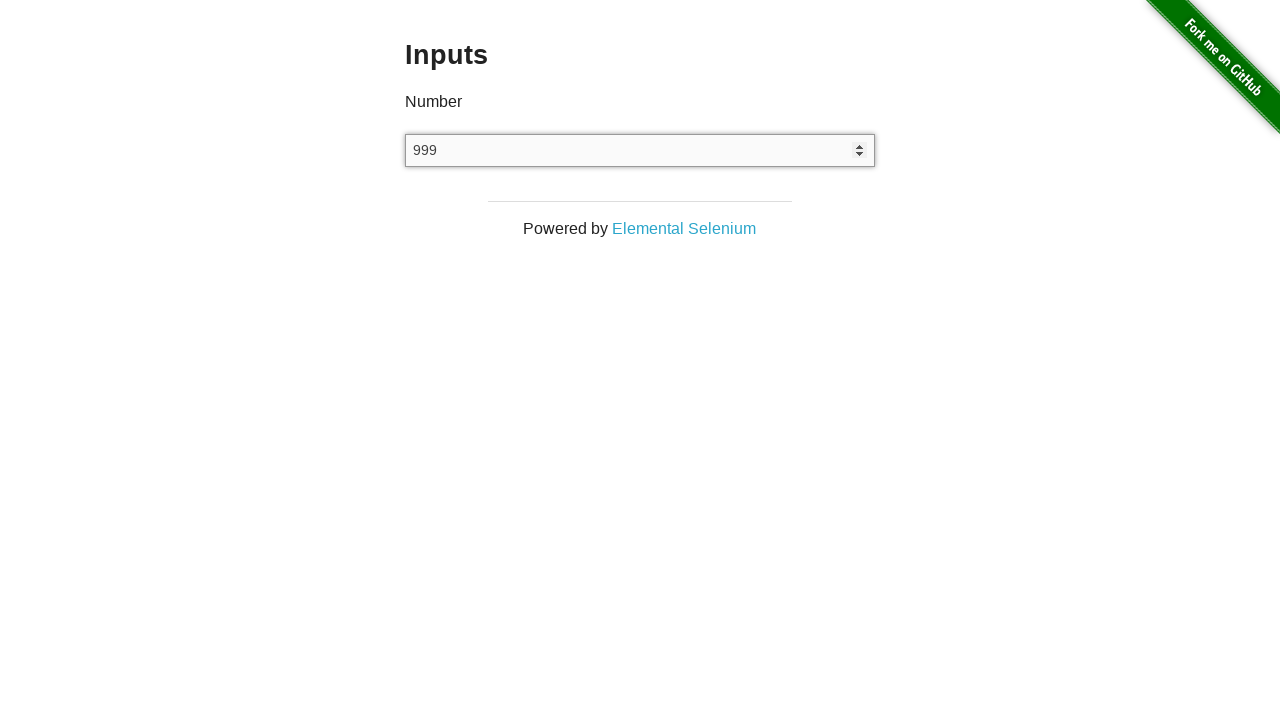